Tests Uber Eats location input by entering an address in the location field and selecting from the autocomplete suggestions

Starting URL: https://www.ubereats.com/

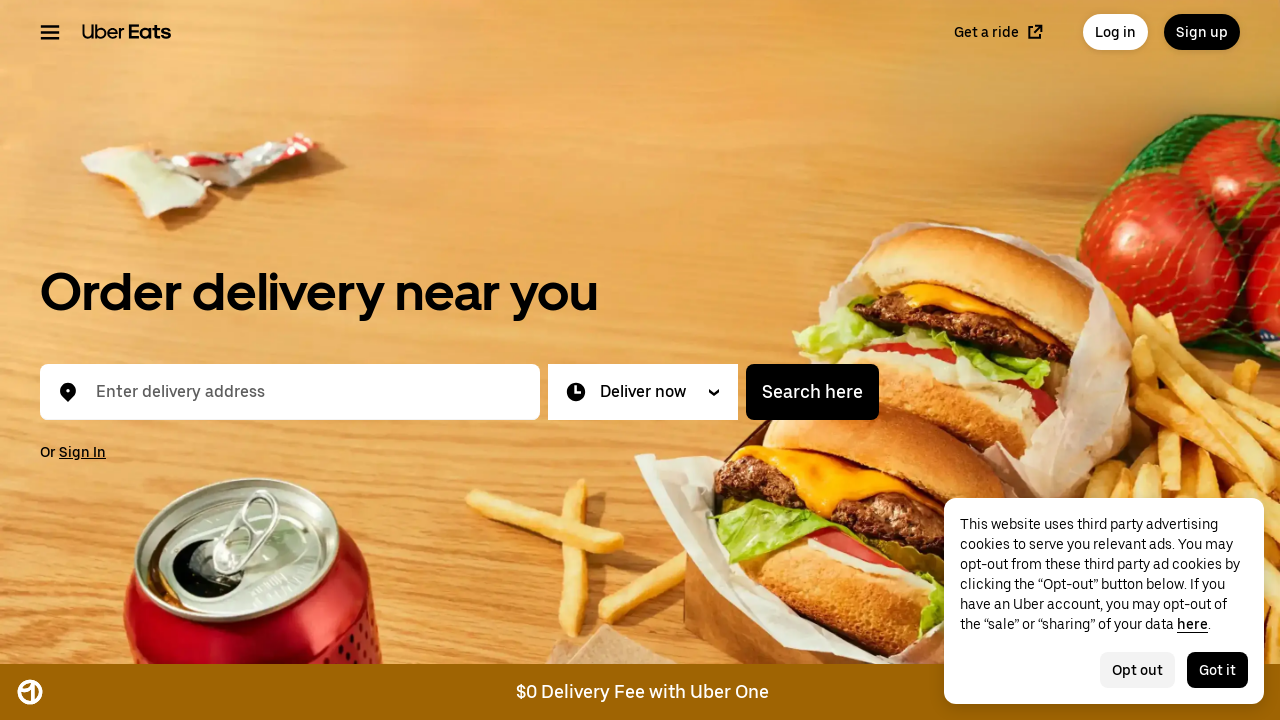

Waited 3 seconds for Uber Eats page to load
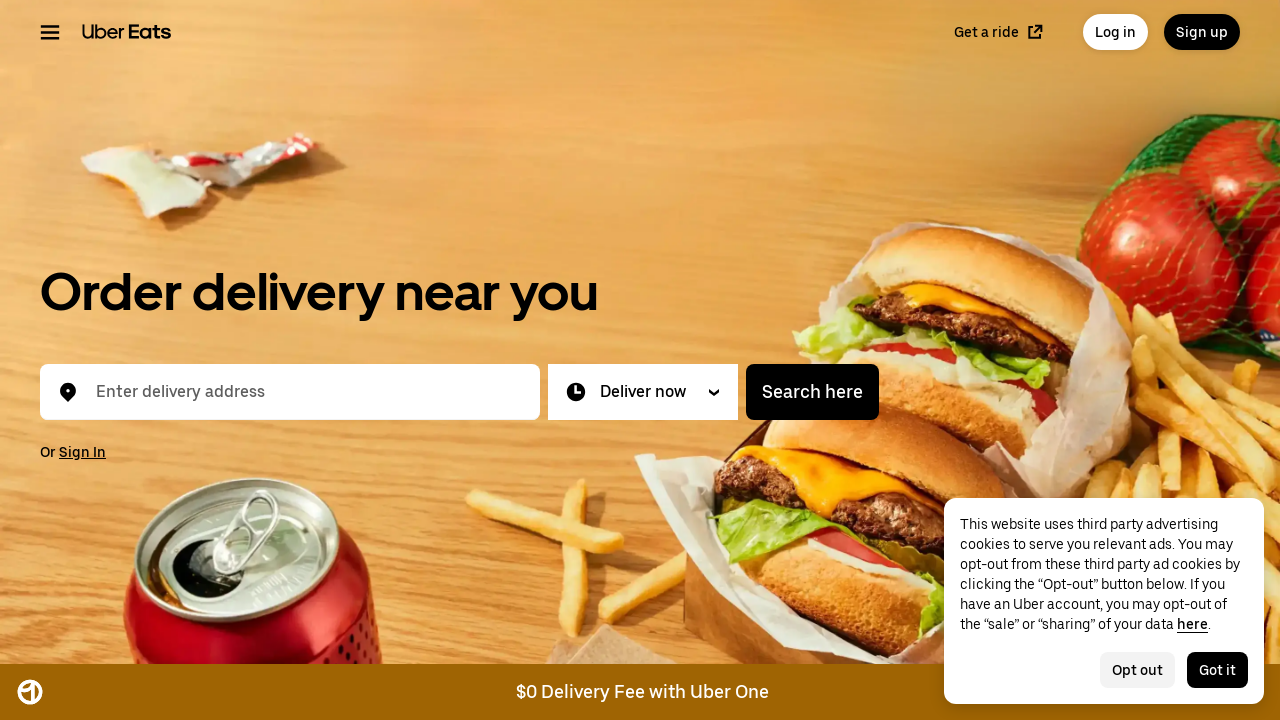

Entered address '4820 201 st langley' in location field on input[placeholder*='Enter delivery address'], input[aria-label*='address'], inpu
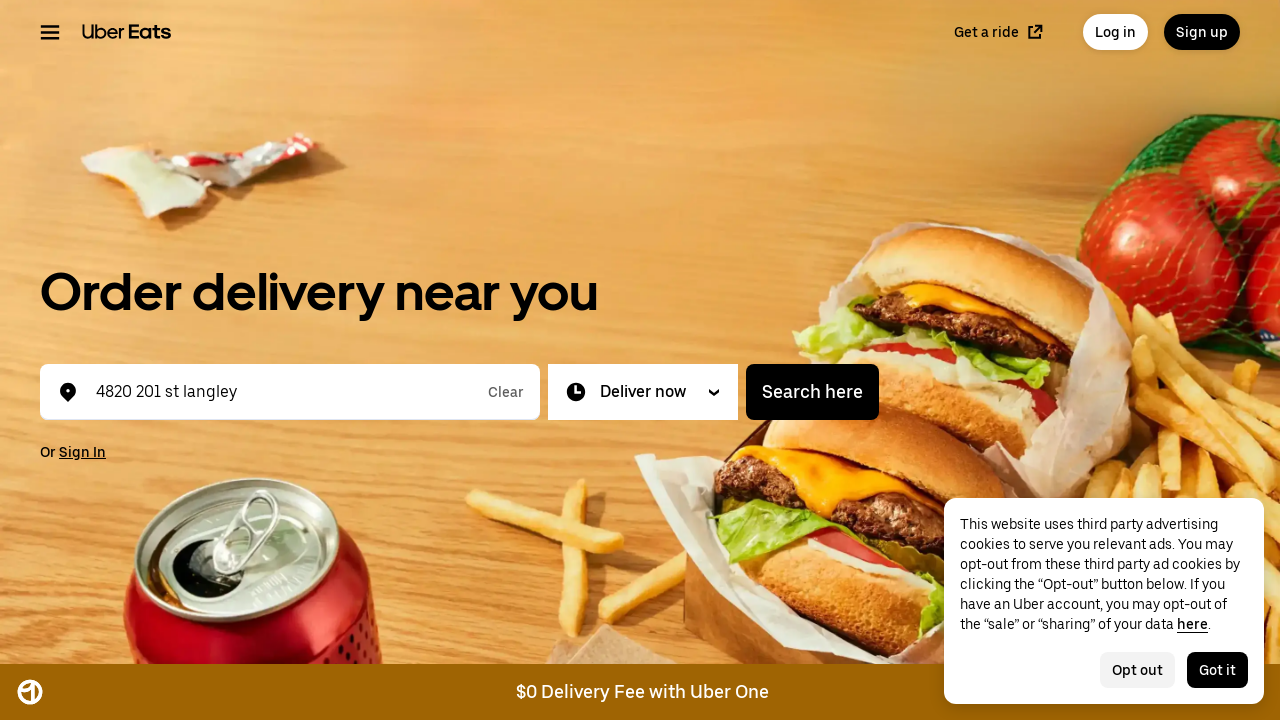

Waited 3 seconds for autocomplete suggestions to appear
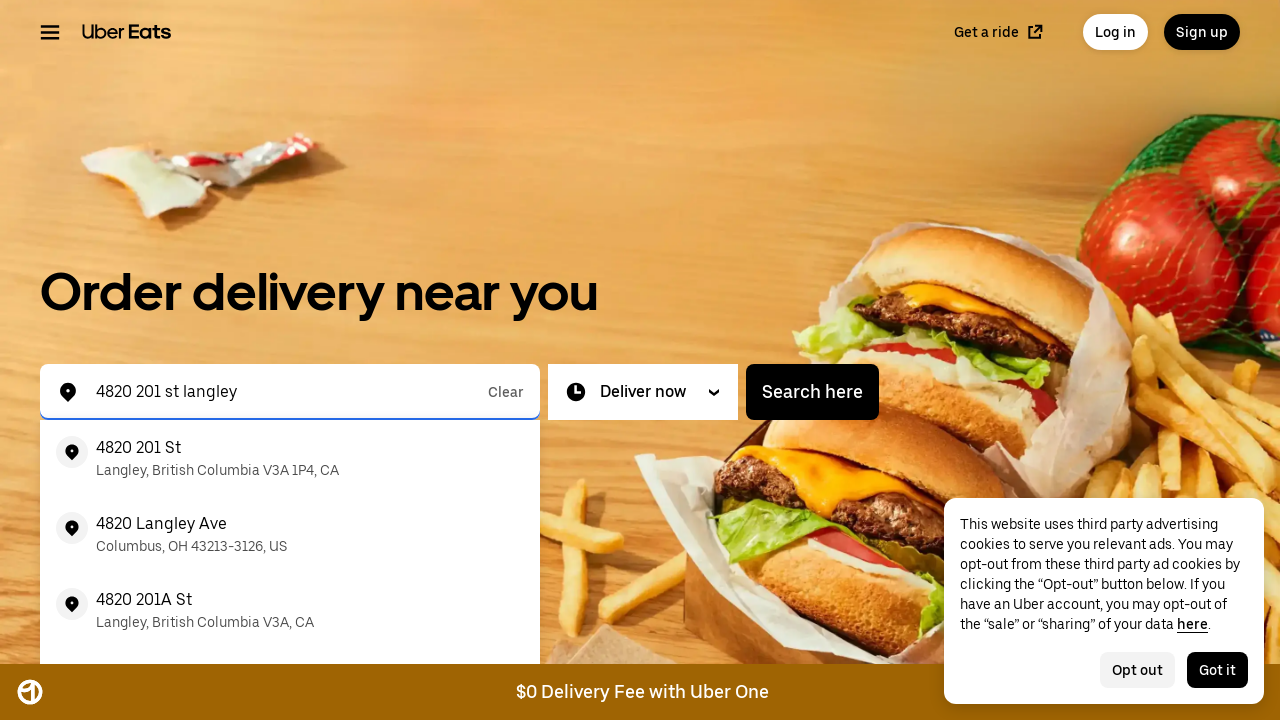

Clicked first suggestion from location autocomplete menu at (290, 458) on #location-typeahead-home-menu li:first-child
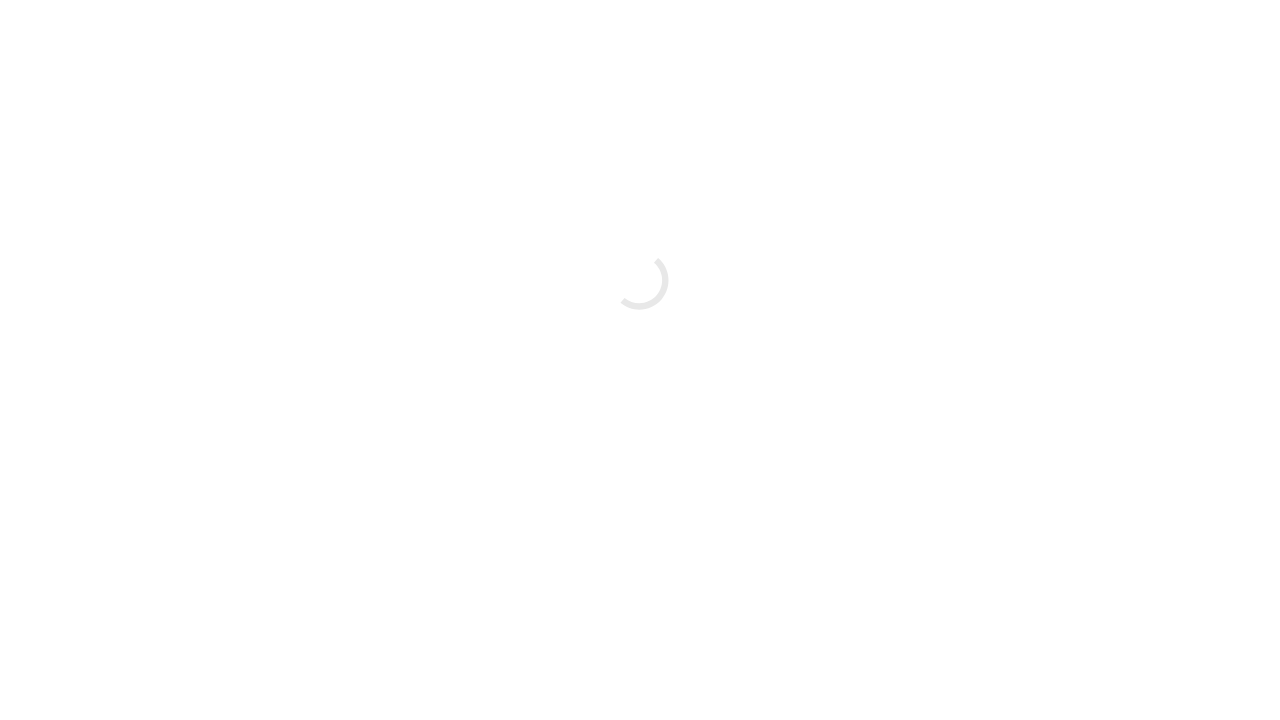

Waited 5 seconds for location to be set and page to update
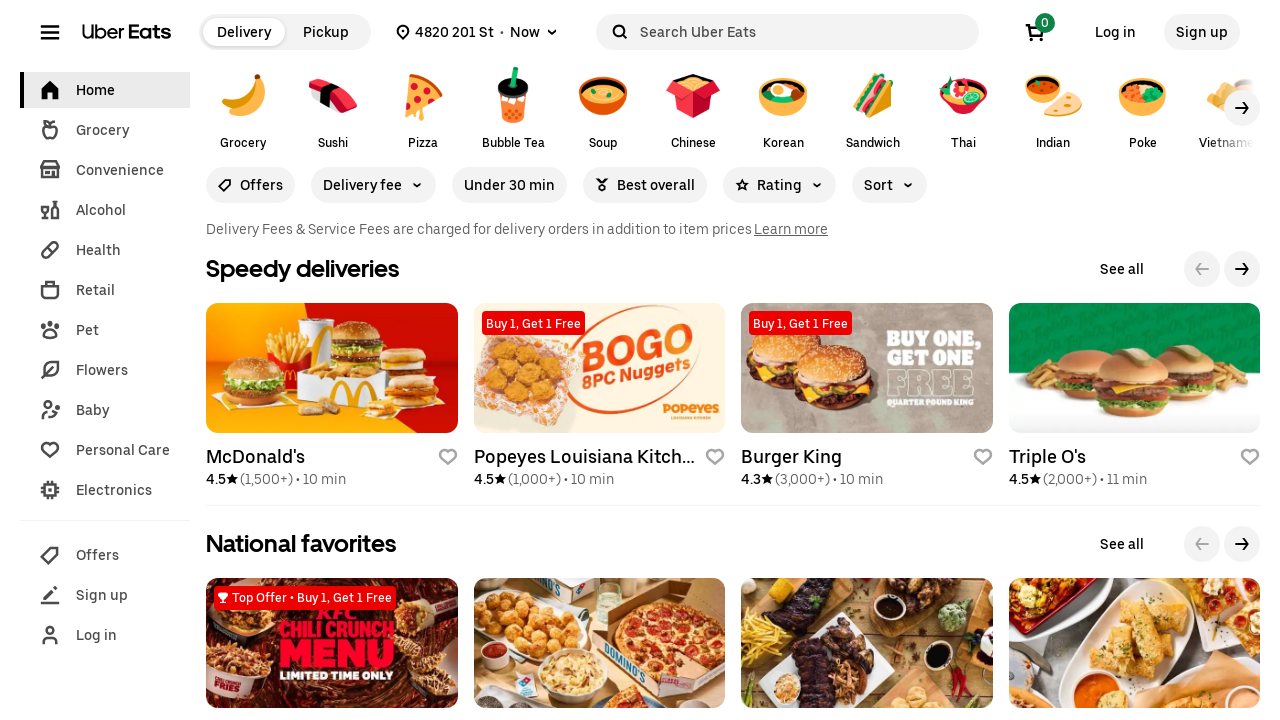

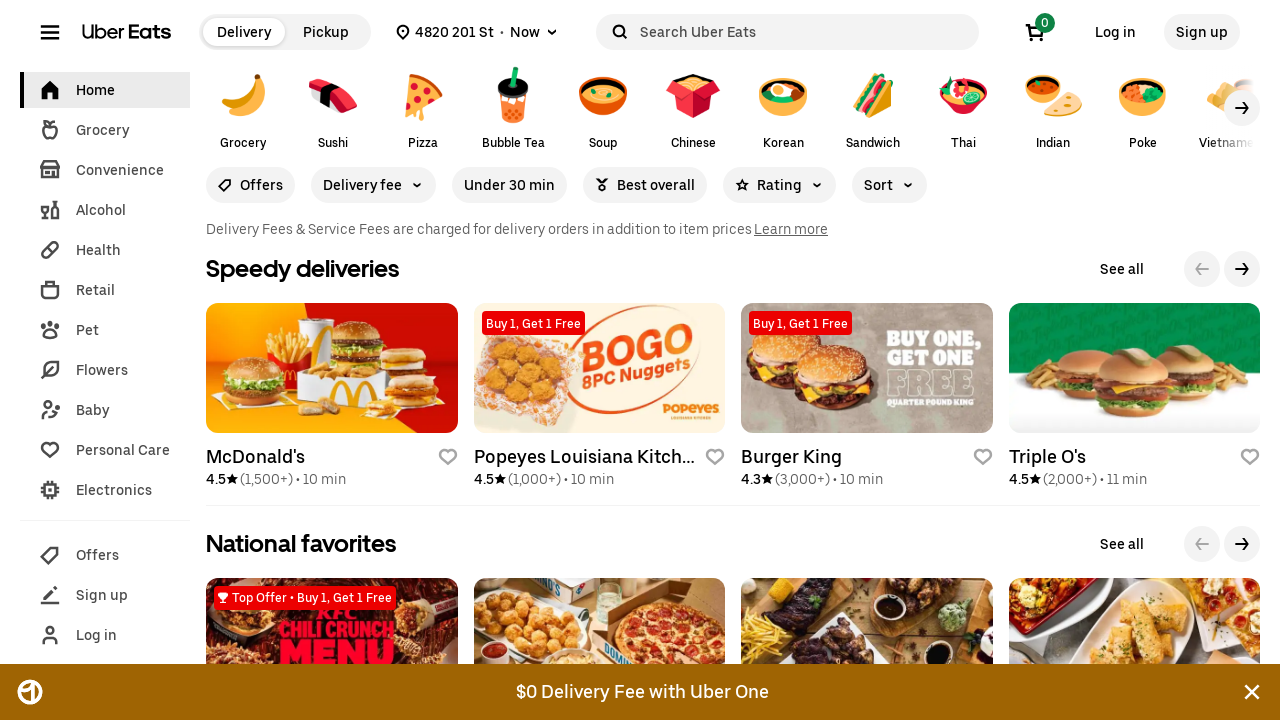